Navigates to a Brazilian currency exchange rate website and verifies that the exchange rate element is present on the page

Starting URL: https://www.melhorcambio.com/dolar-hoje

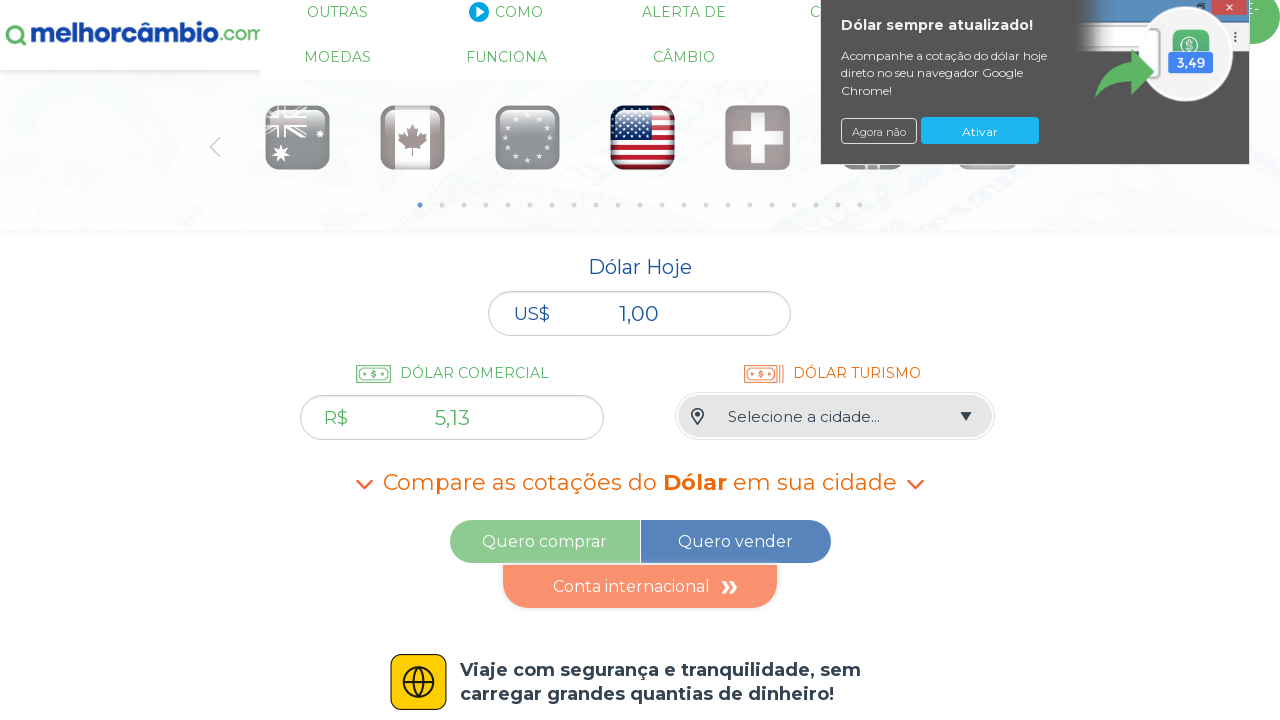

Navigated to Brazilian currency exchange rate website
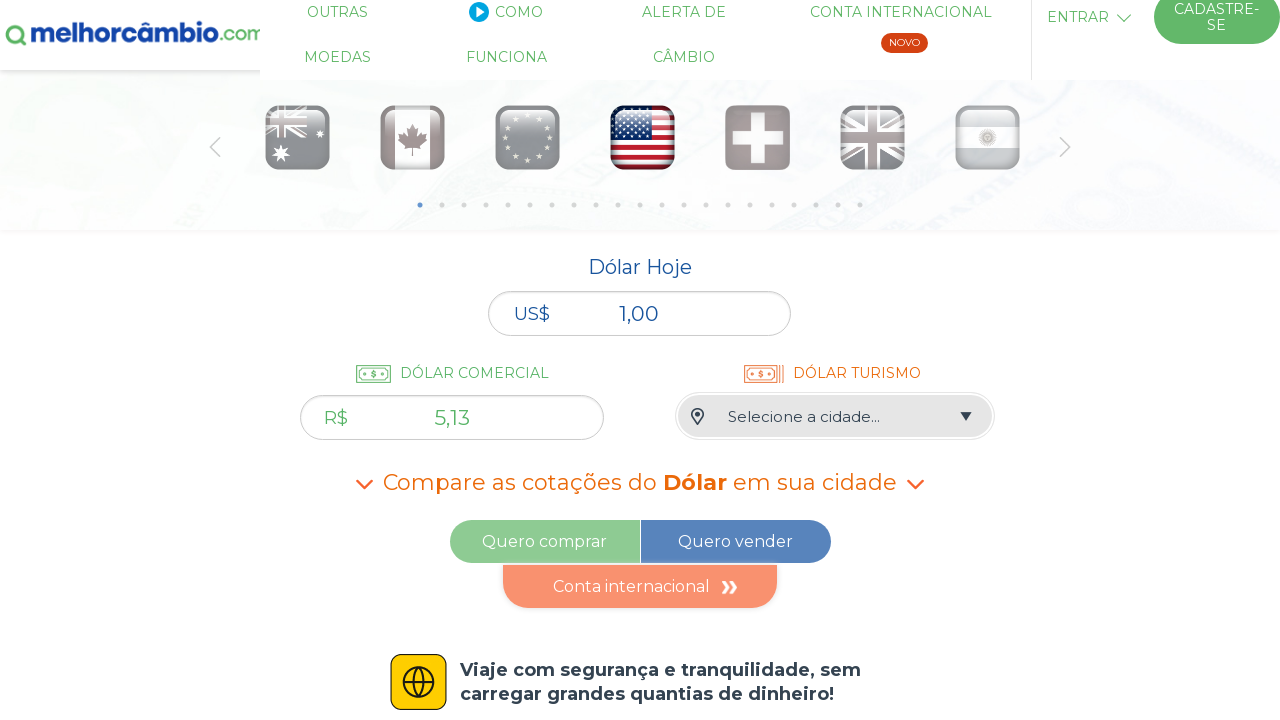

Exchange rate element selector appeared on page
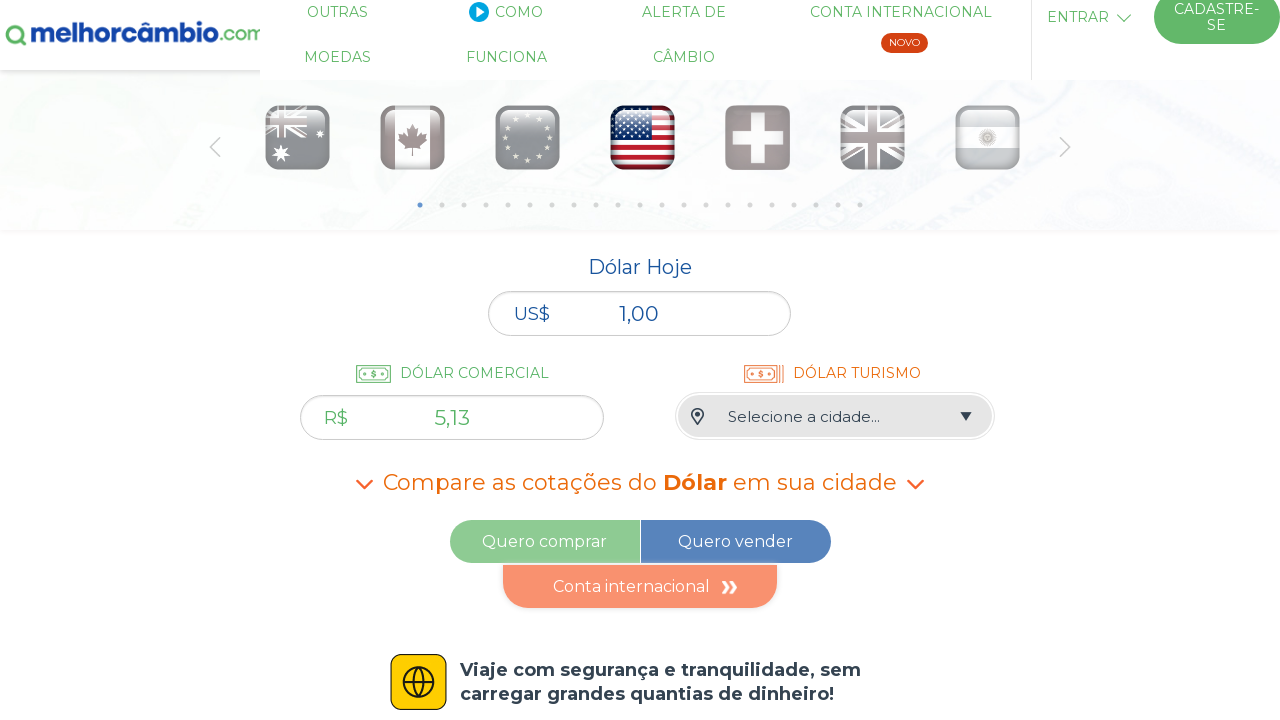

Located the exchange rate element
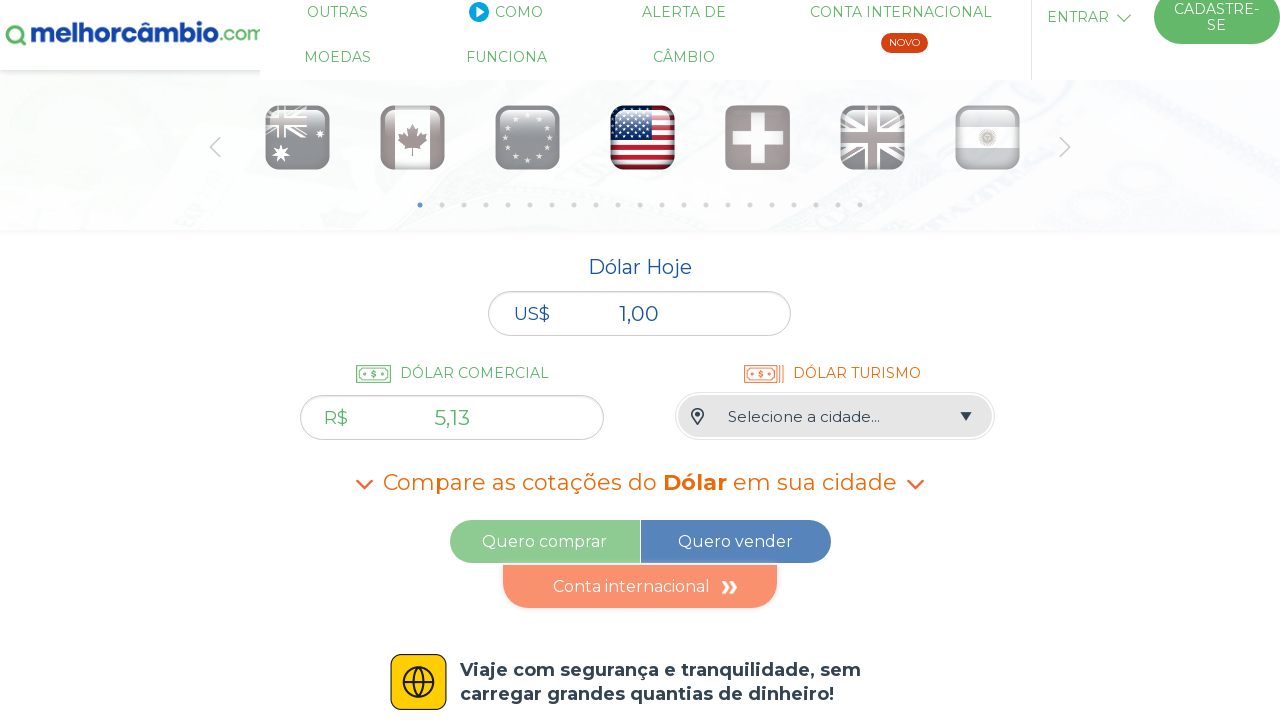

Exchange rate element is visible and verified present on page
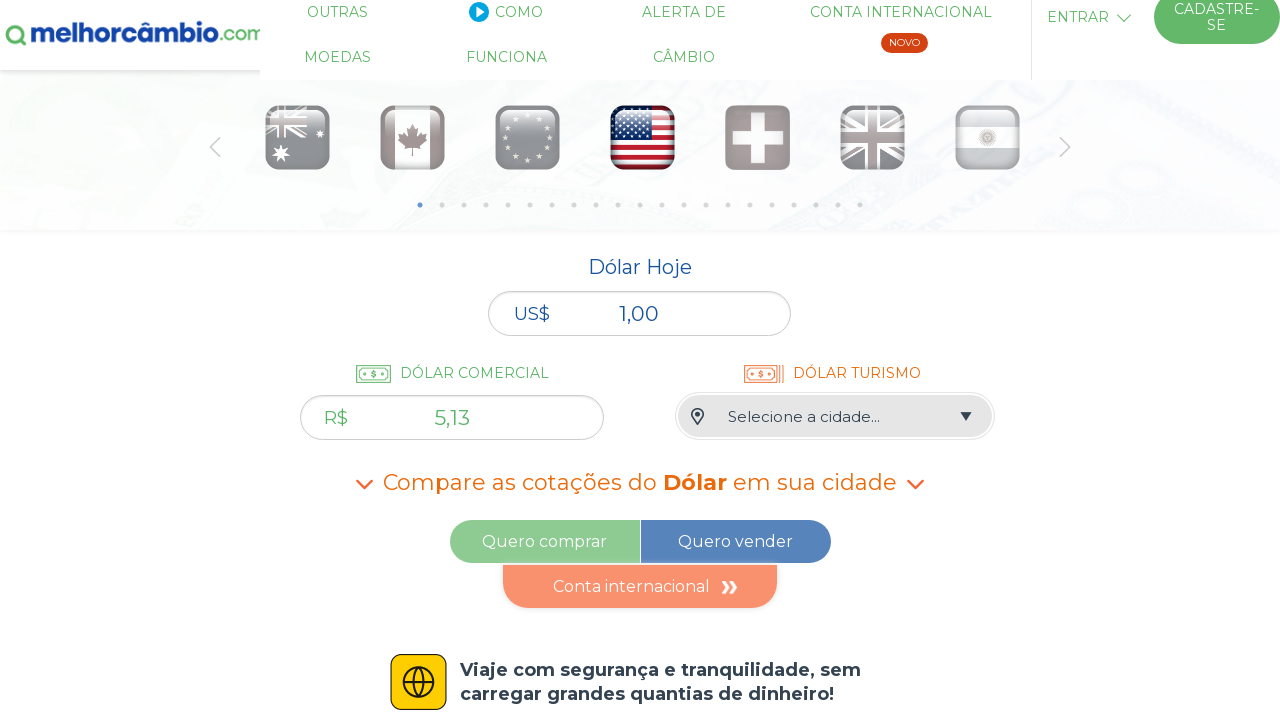

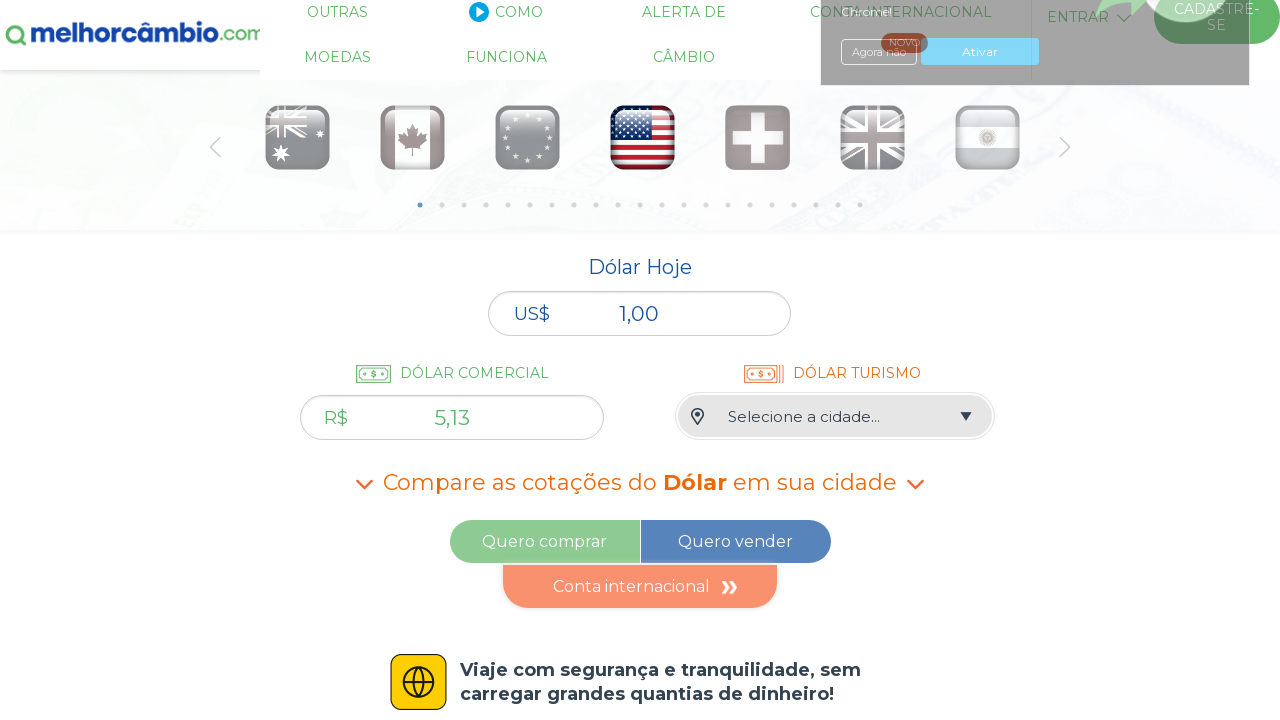